Tests empty login form submission and verifies that an error message appears for missing username

Starting URL: https://www.saucedemo.com/

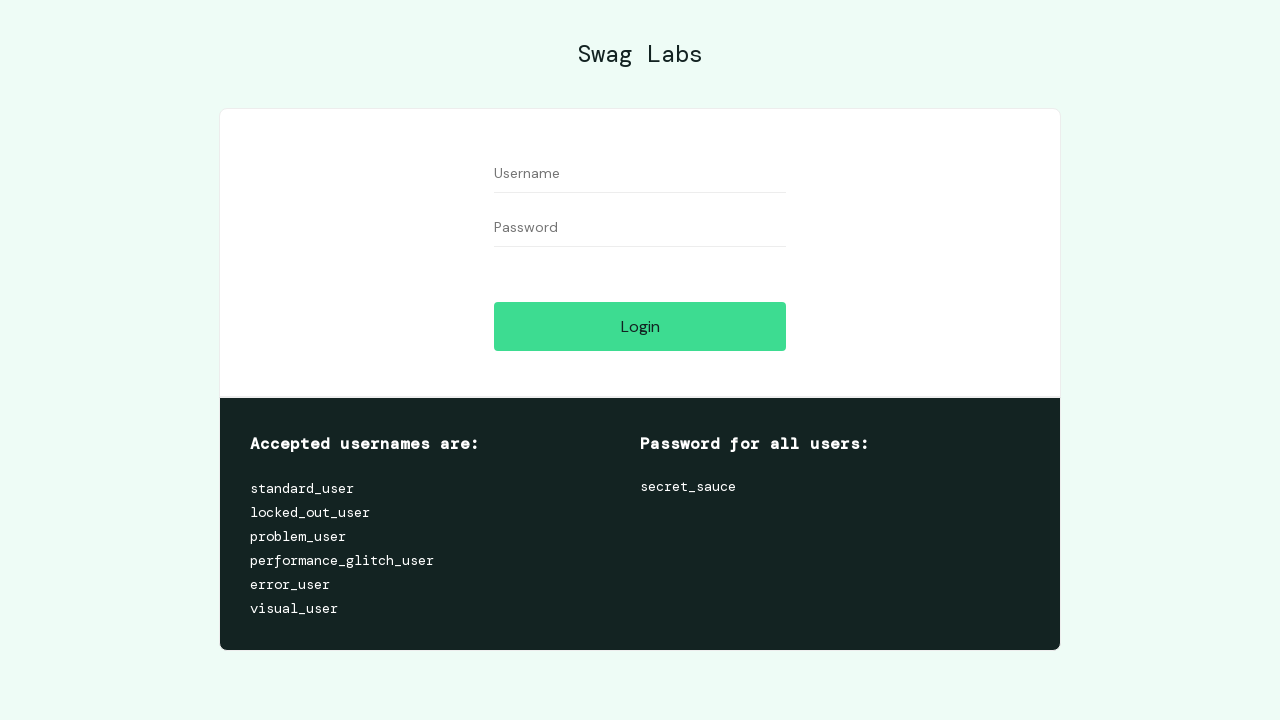

Navigated to Sauce Demo login page
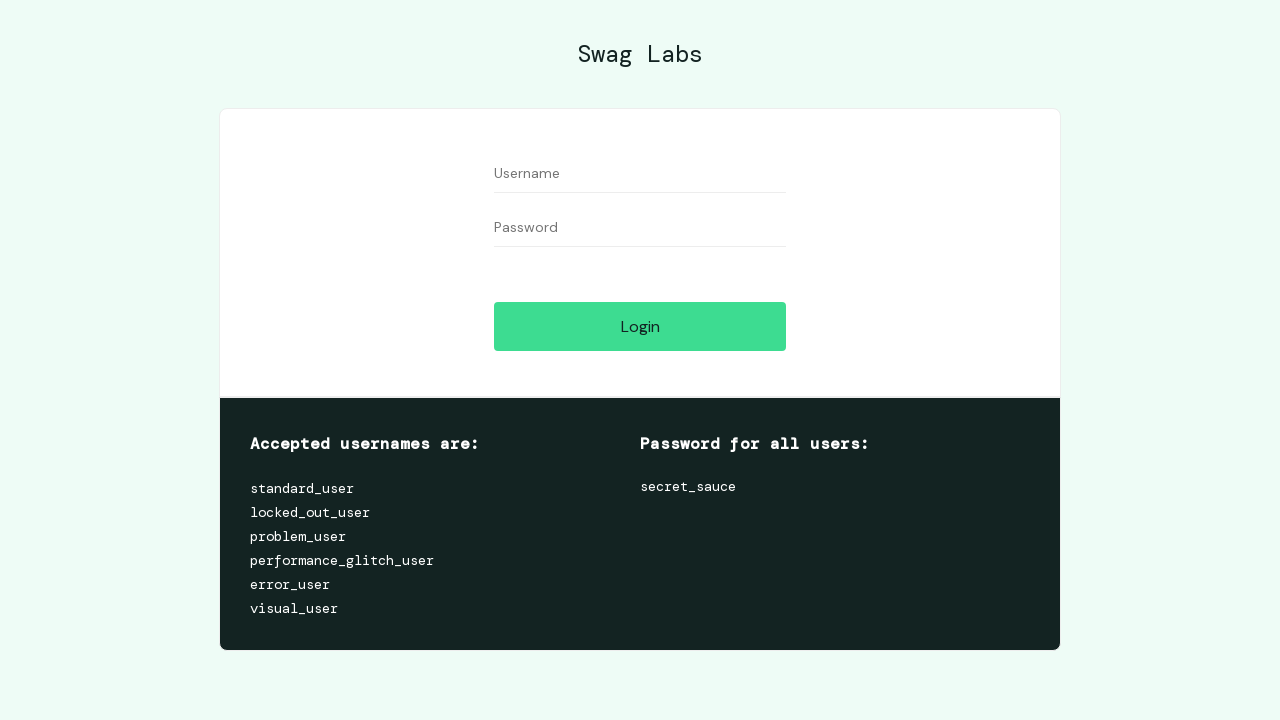

Located username input field
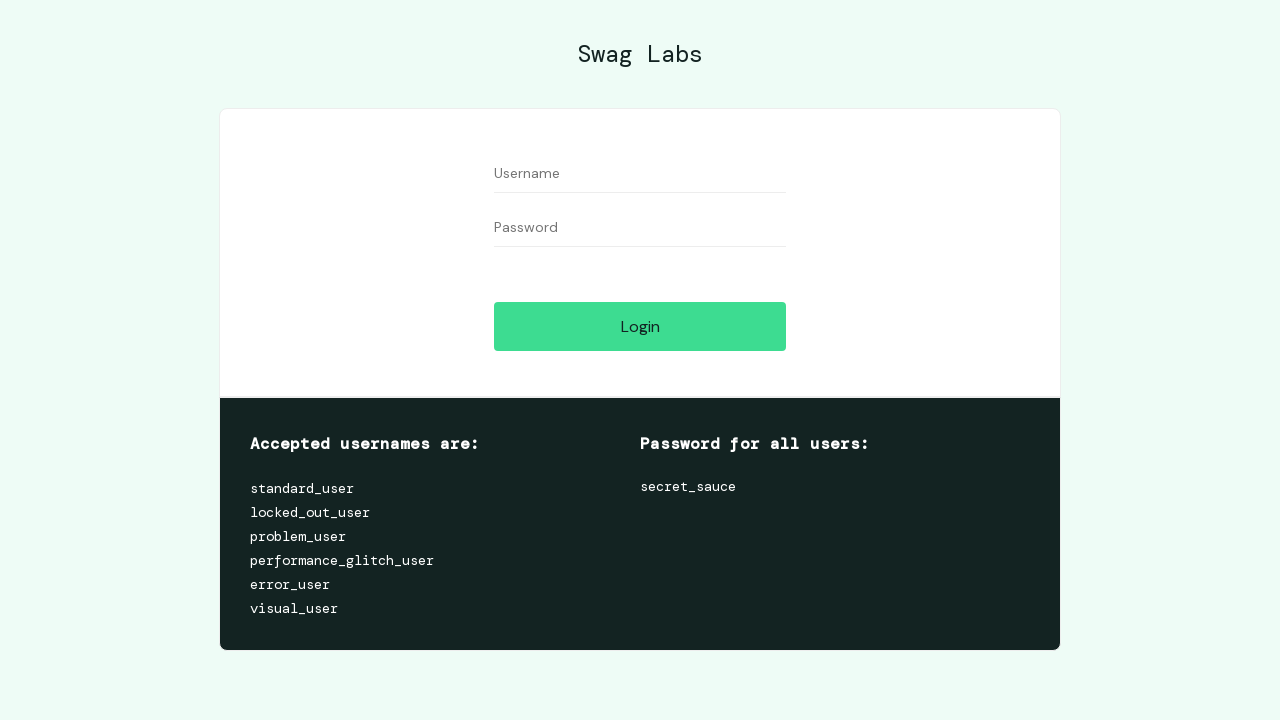

Located password input field
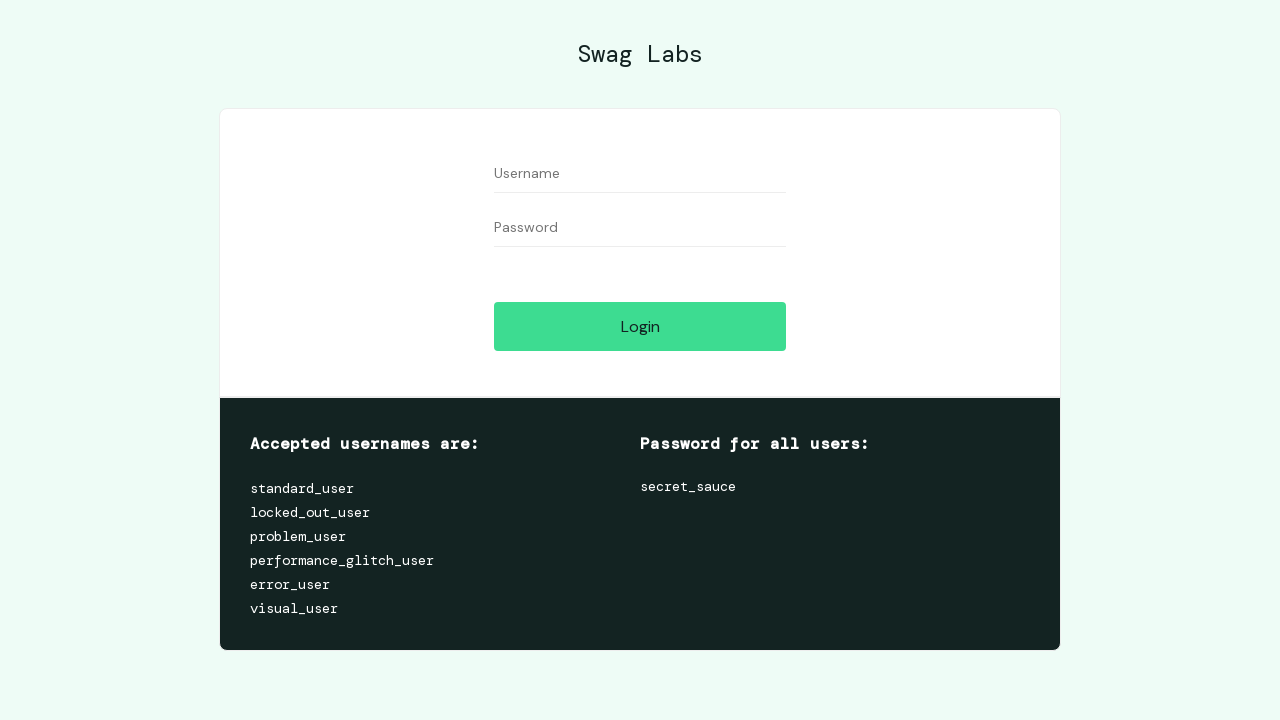

Verified both username and password fields are empty
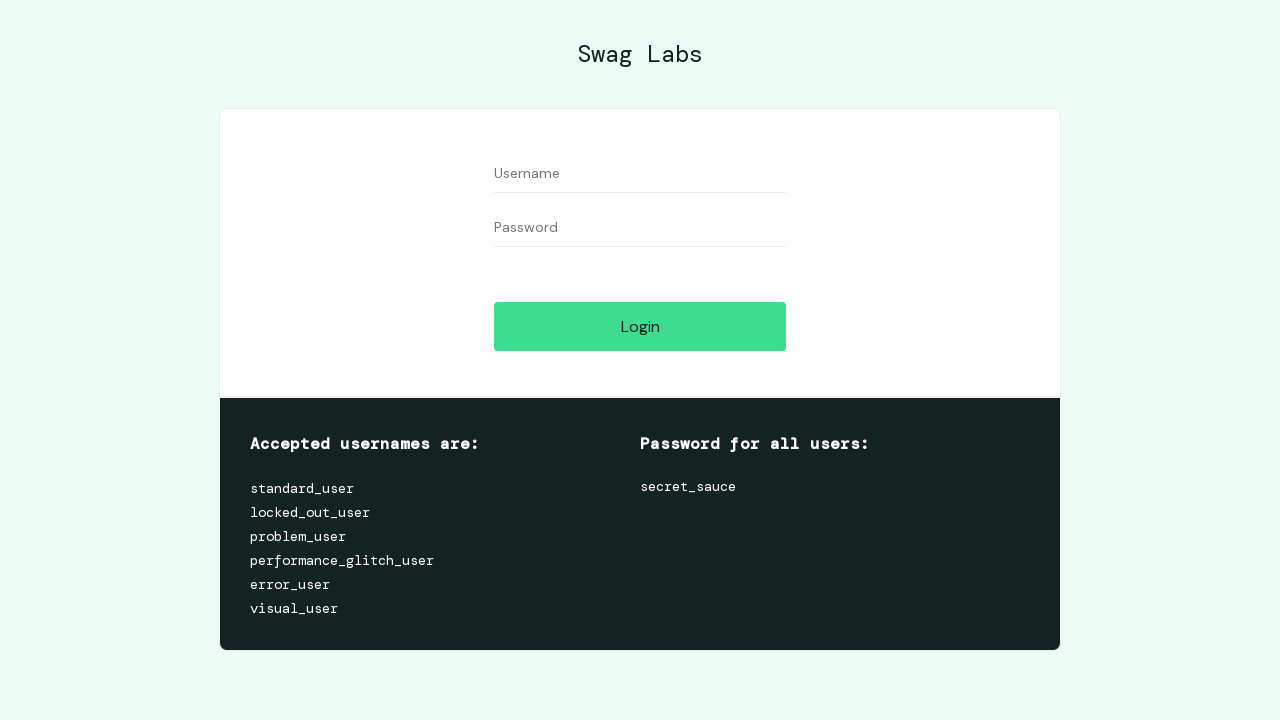

Clicked login button with empty credentials at (640, 326) on #login-button
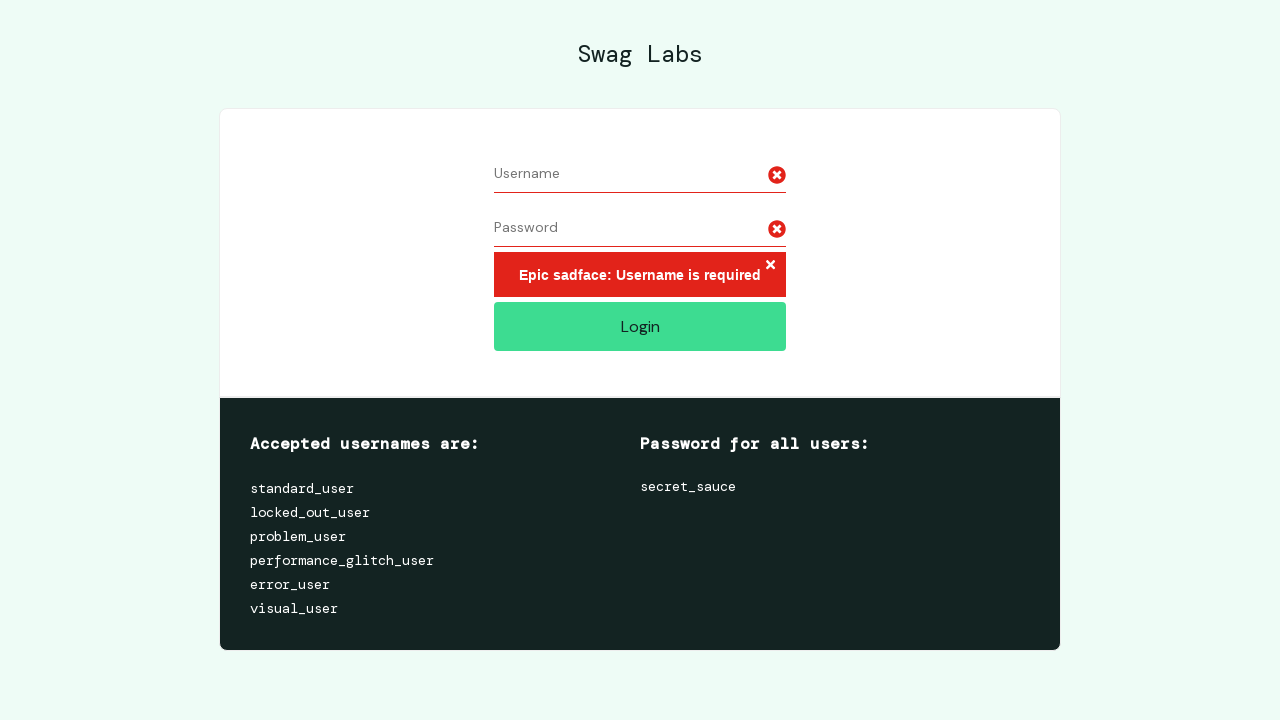

Located error message element
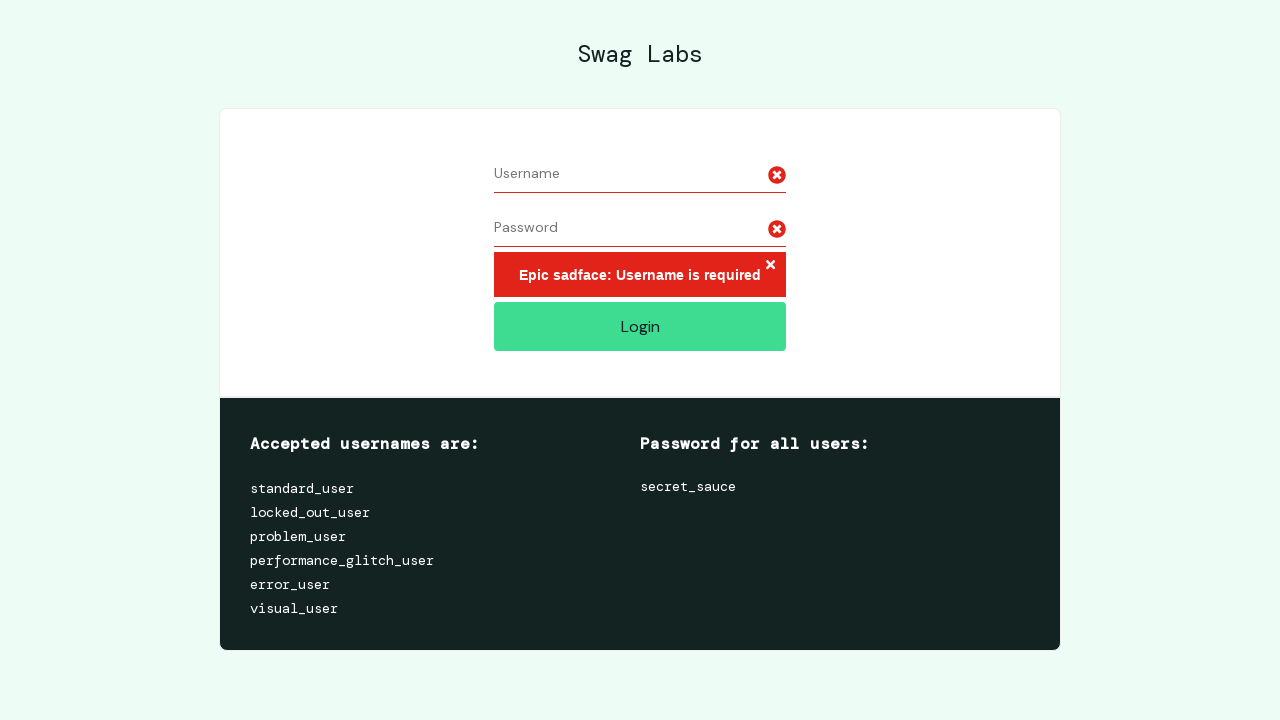

Verified error message displays 'Epic sadface: Username is required'
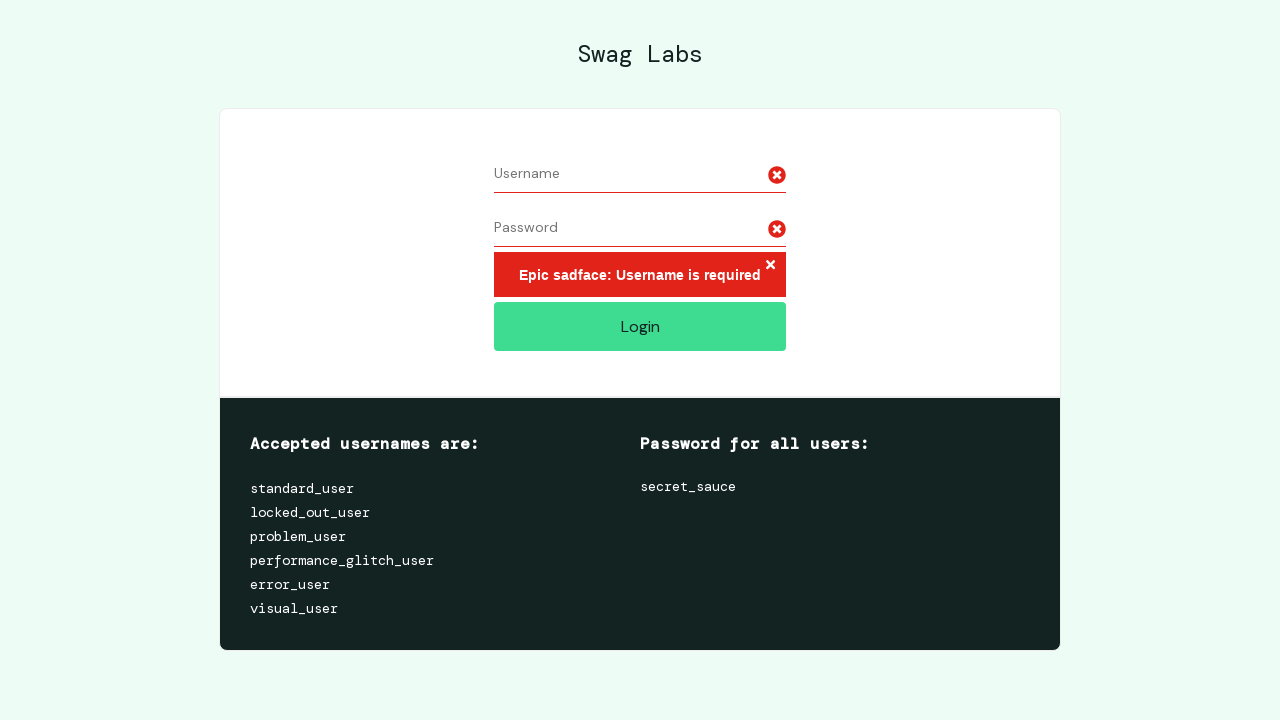

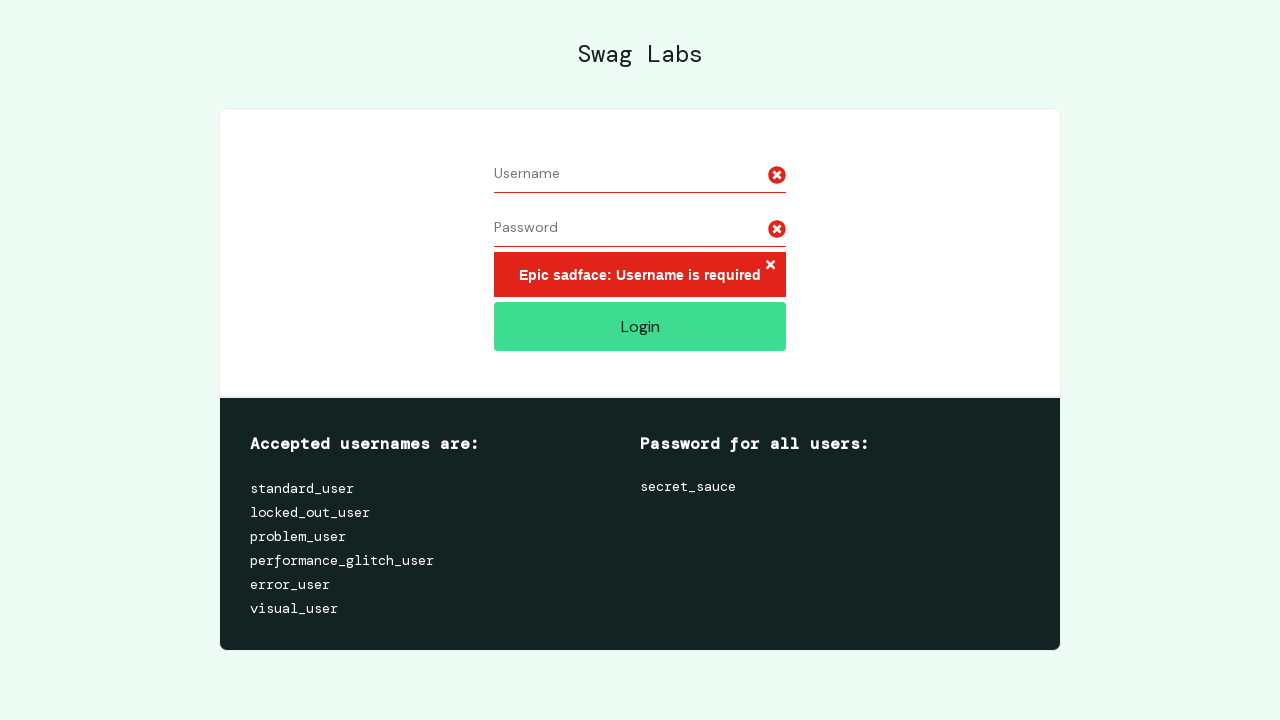